Tests deleting a todo item by hovering and clicking the X button

Starting URL: https://todomvc.com/examples/javascript-es6/dist/

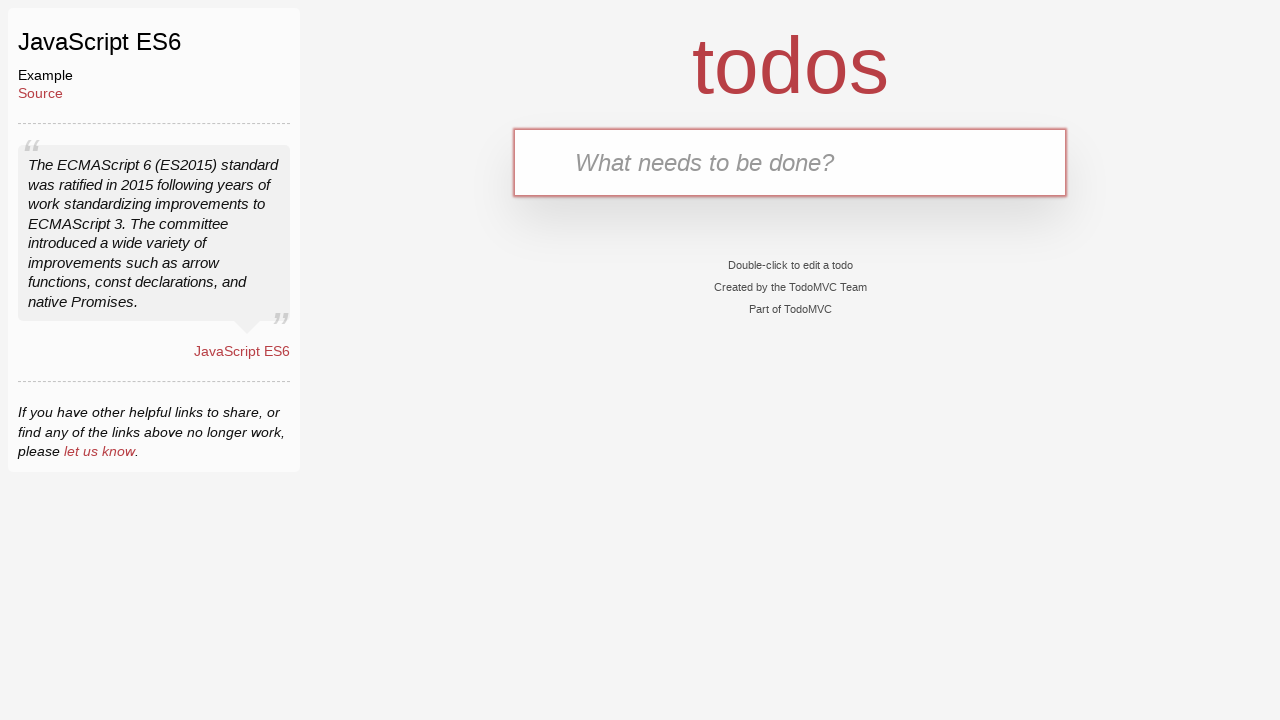

Clicked the todo input field at (790, 162) on internal:attr=[placeholder="What needs to be done?"i]
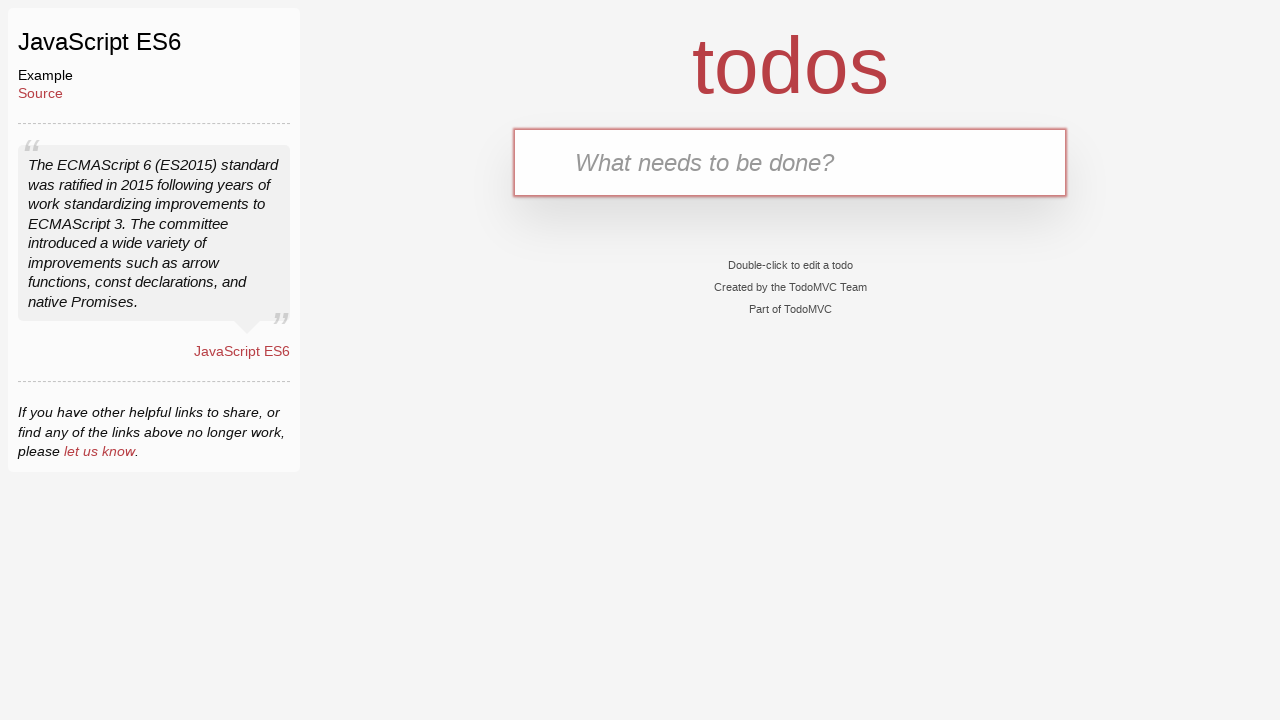

Filled input field with 'Buy Bread' on internal:attr=[placeholder="What needs to be done?"i]
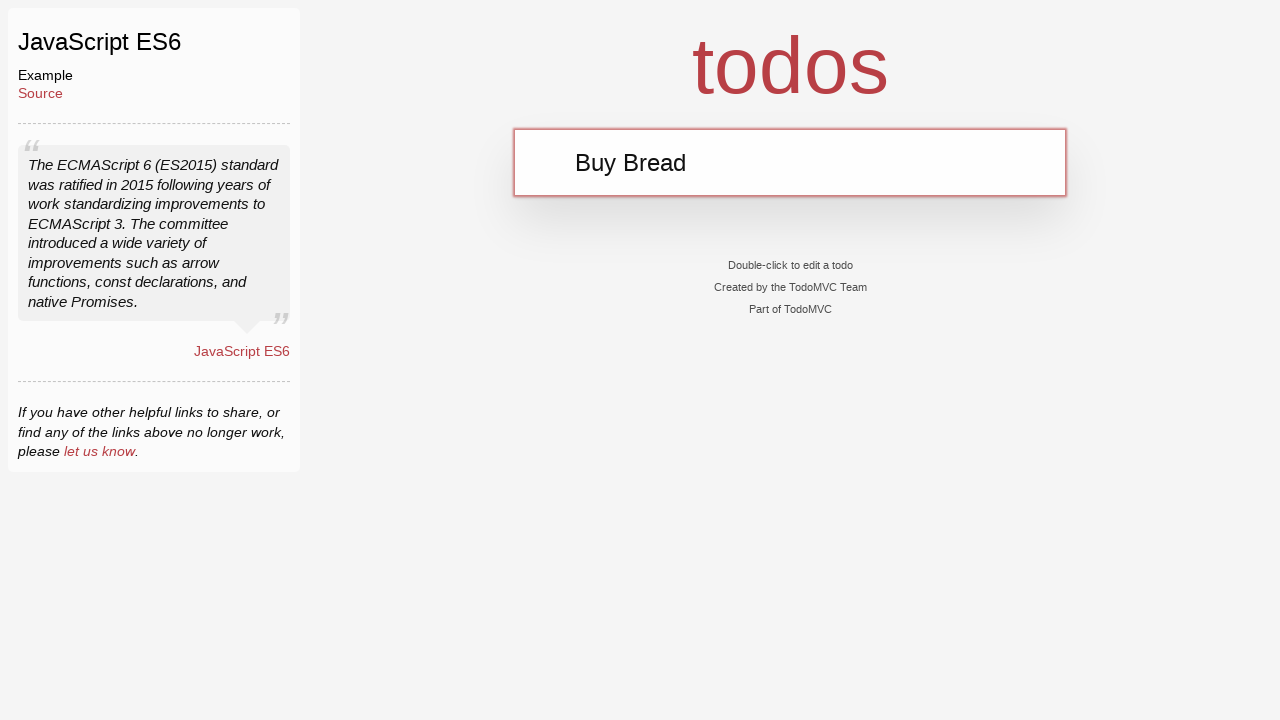

Pressed Enter to add todo item on internal:attr=[placeholder="What needs to be done?"i]
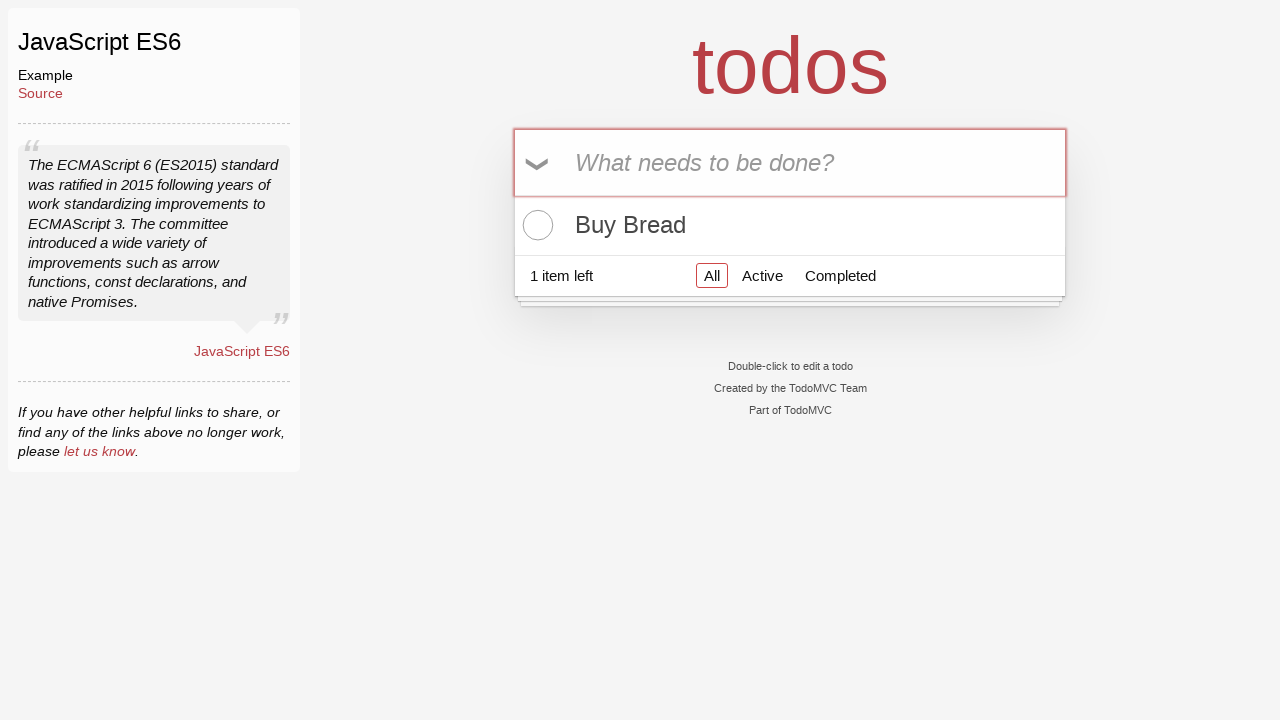

Hovered over 'Buy Bread' todo item at (790, 225) on internal:text="Buy Bread"i
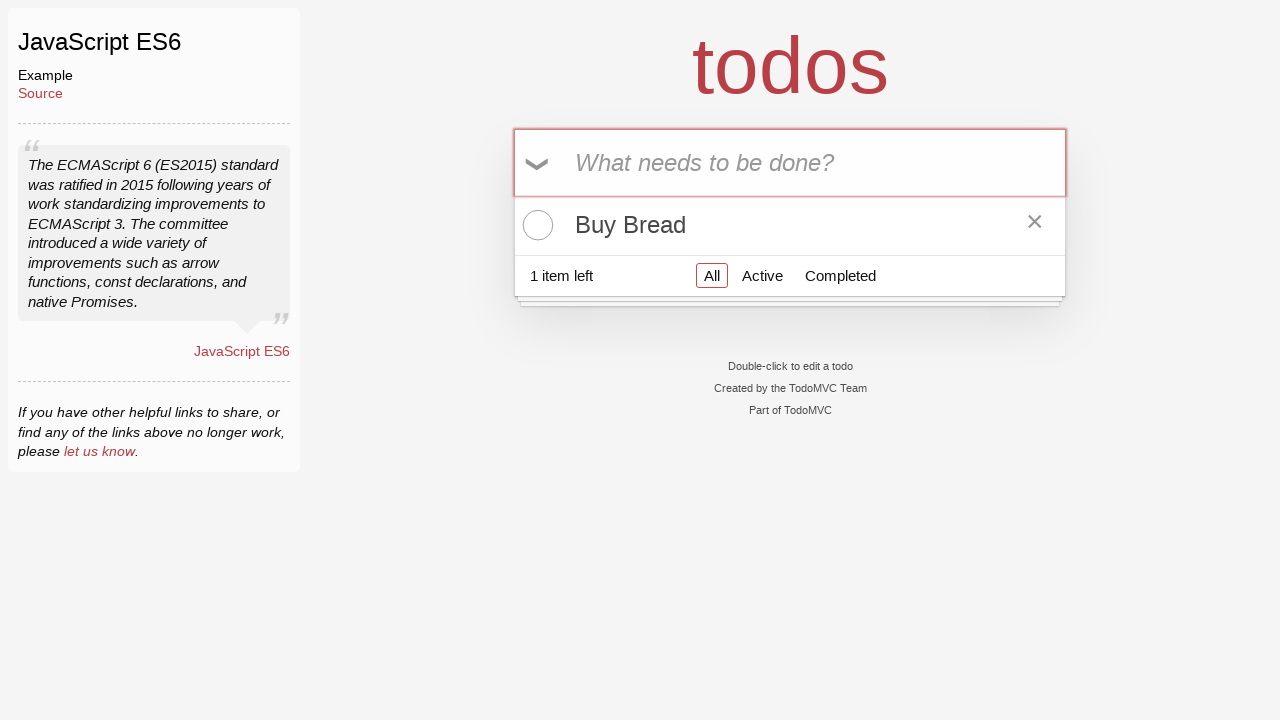

Clicked the delete button (×) to remove todo at (1035, 225) on internal:role=button[name="×"i]
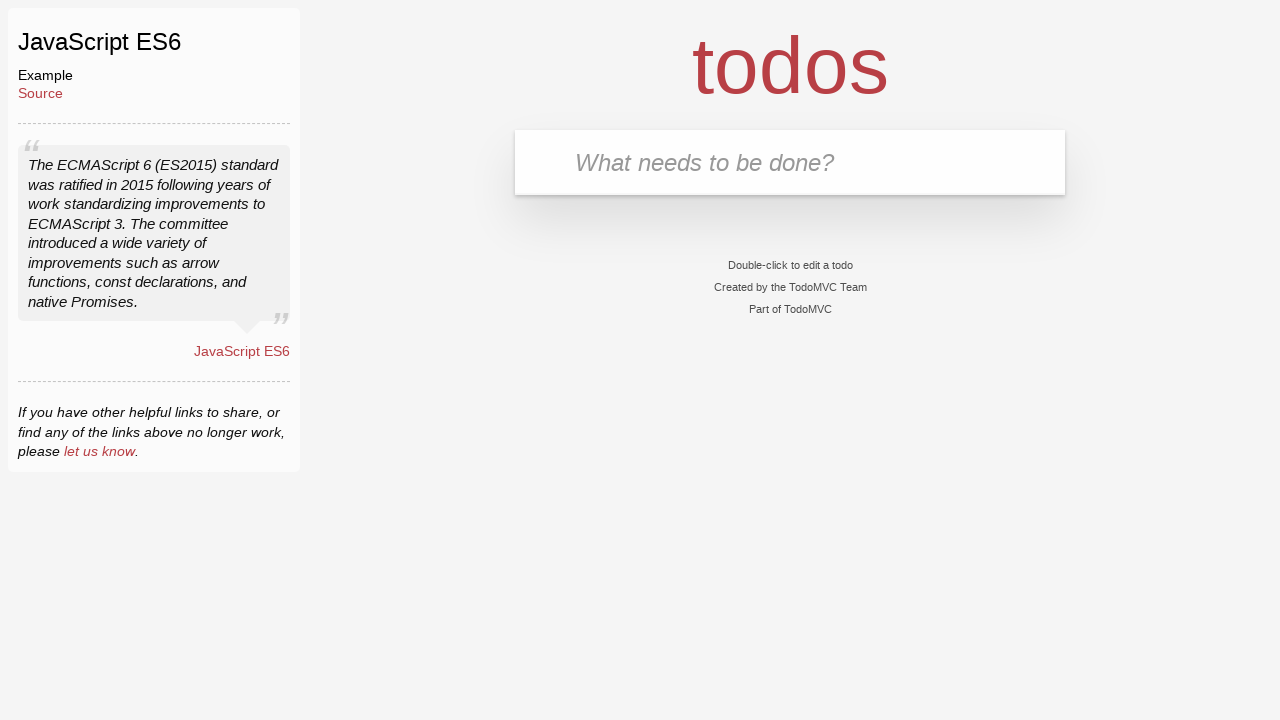

Verified that no todo items remain in the list
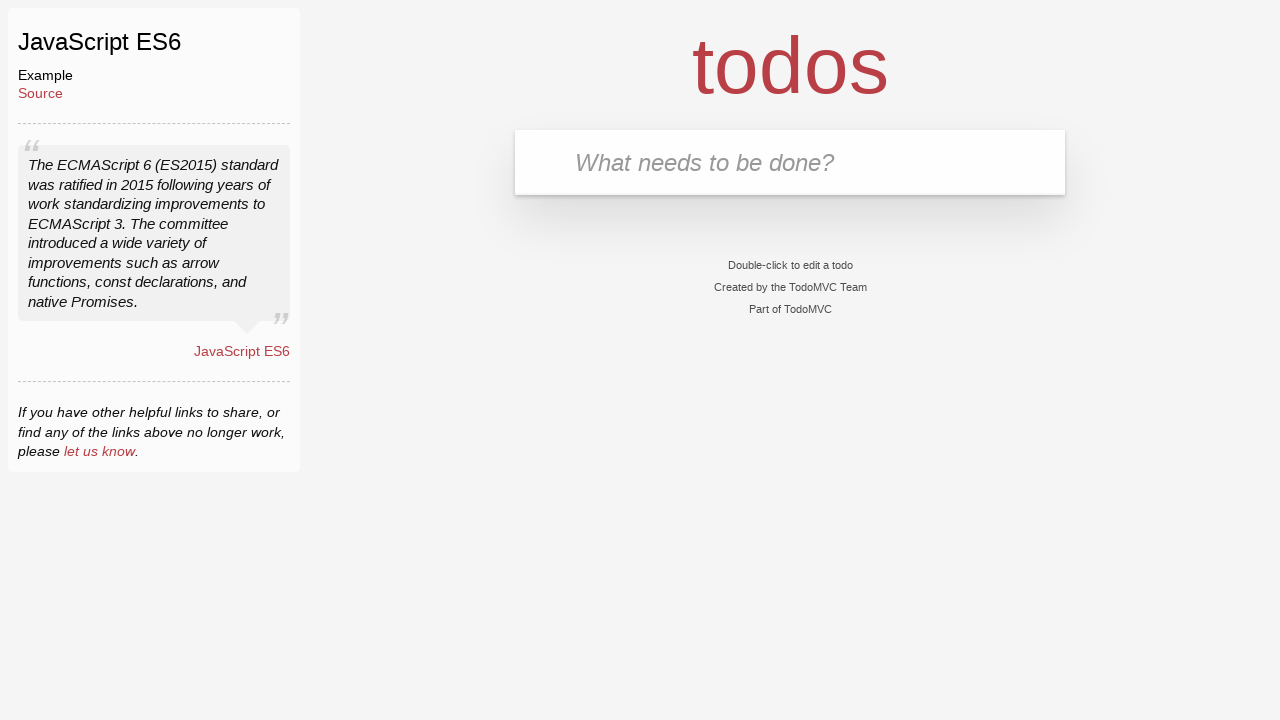

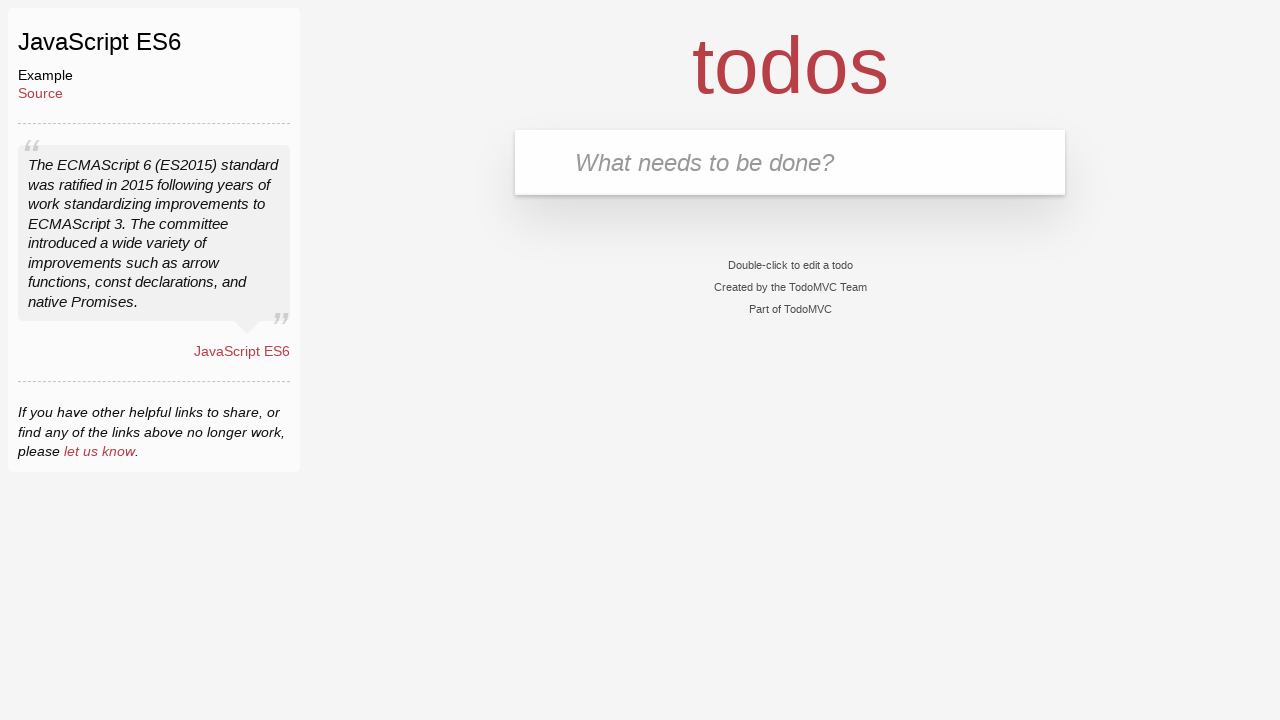